Navigates to the Infosys homepage and verifies the page loads successfully

Starting URL: https://www.infosys.com/

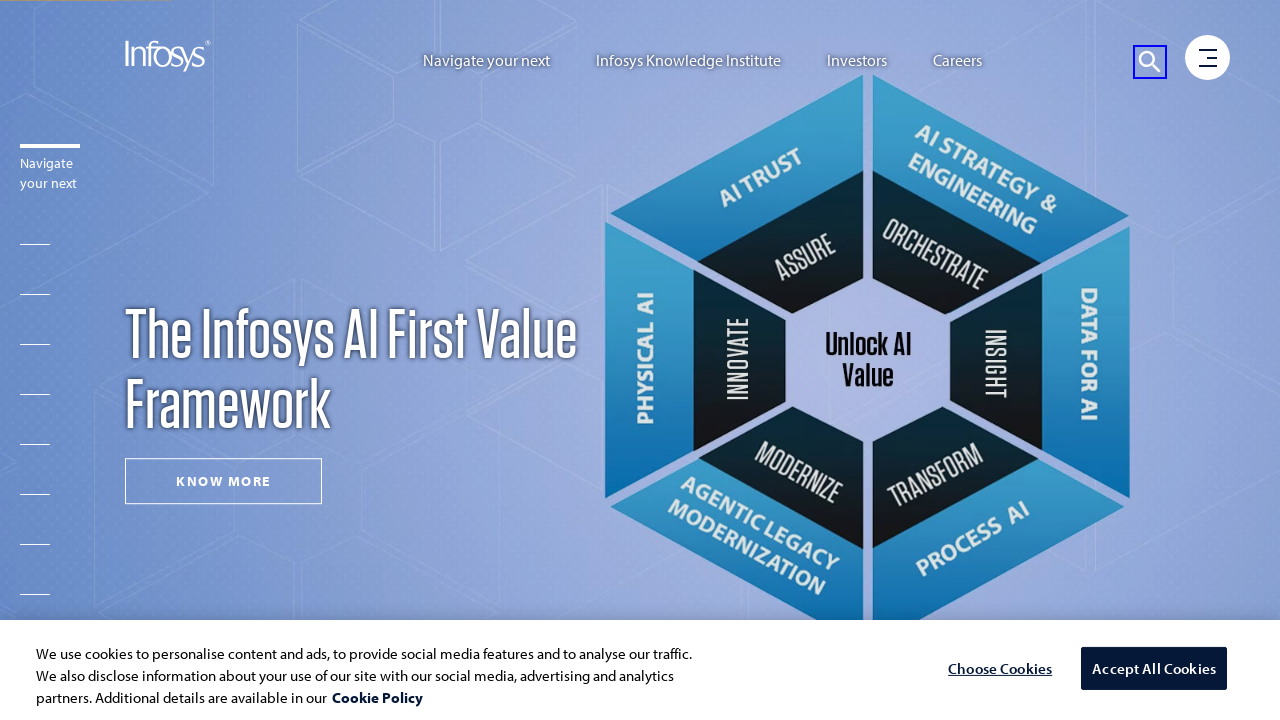

Navigated to Infosys homepage
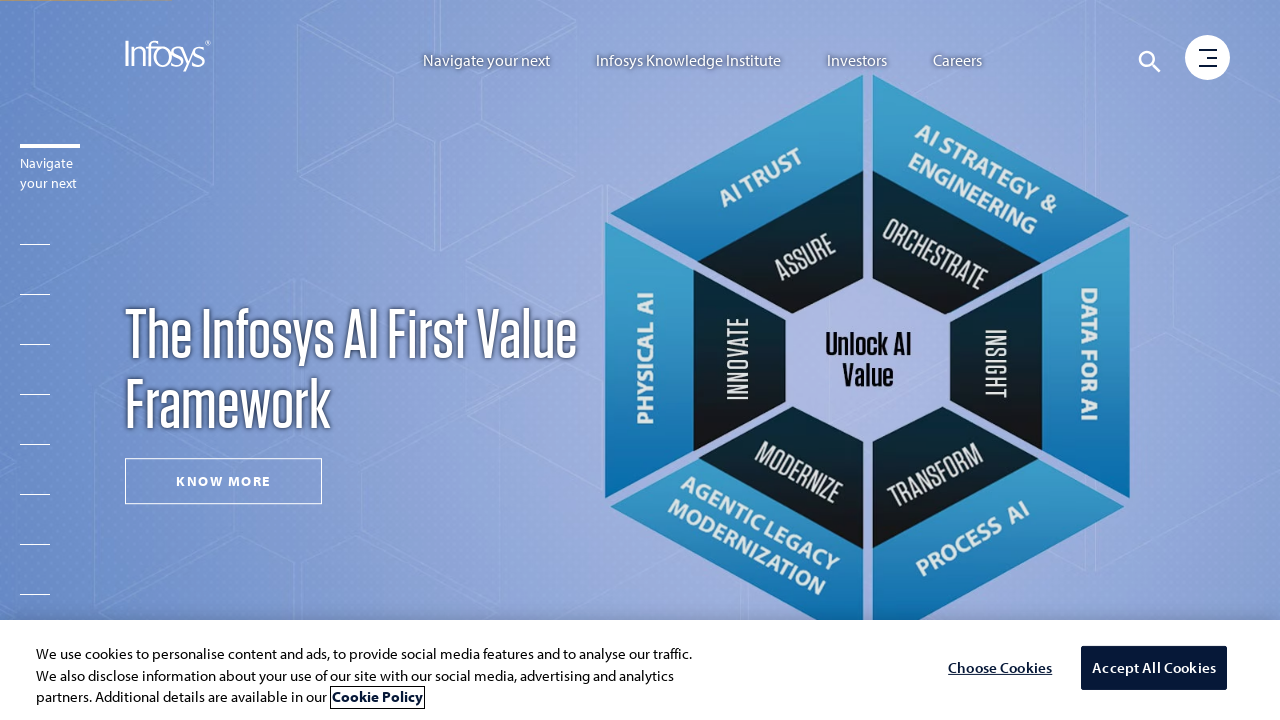

Page DOM content loaded
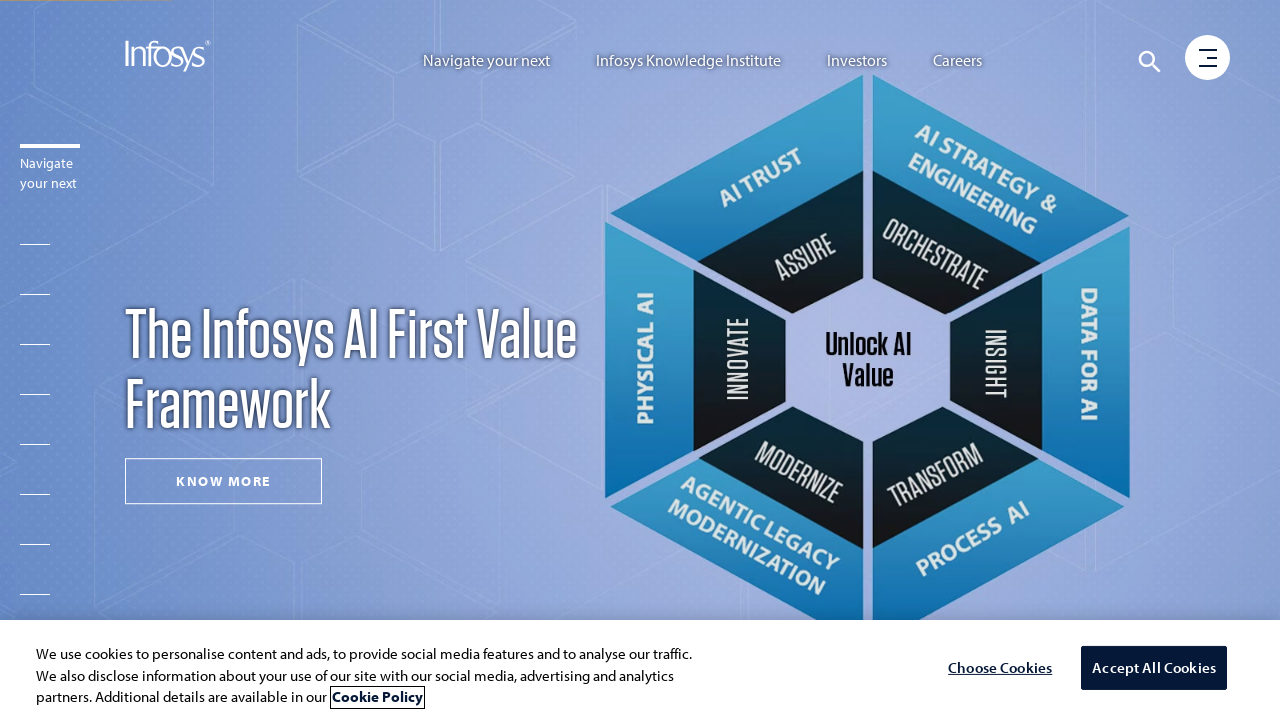

Body element found, page structure verified
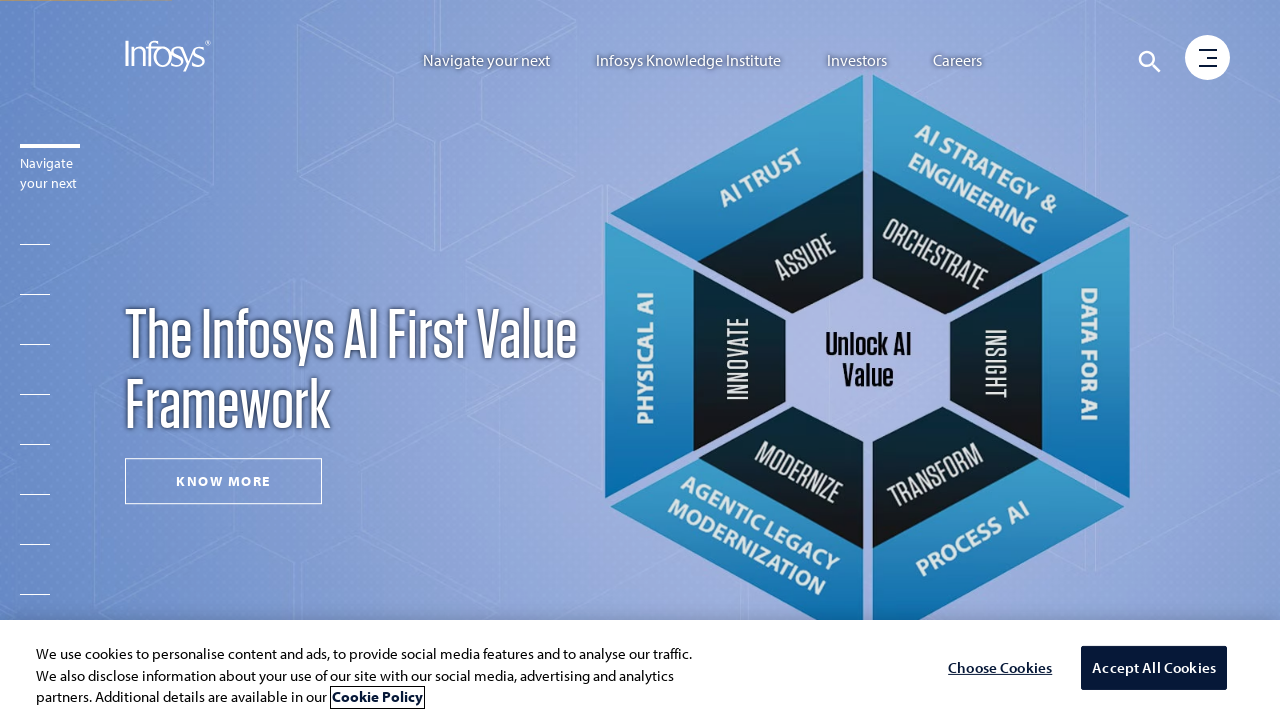

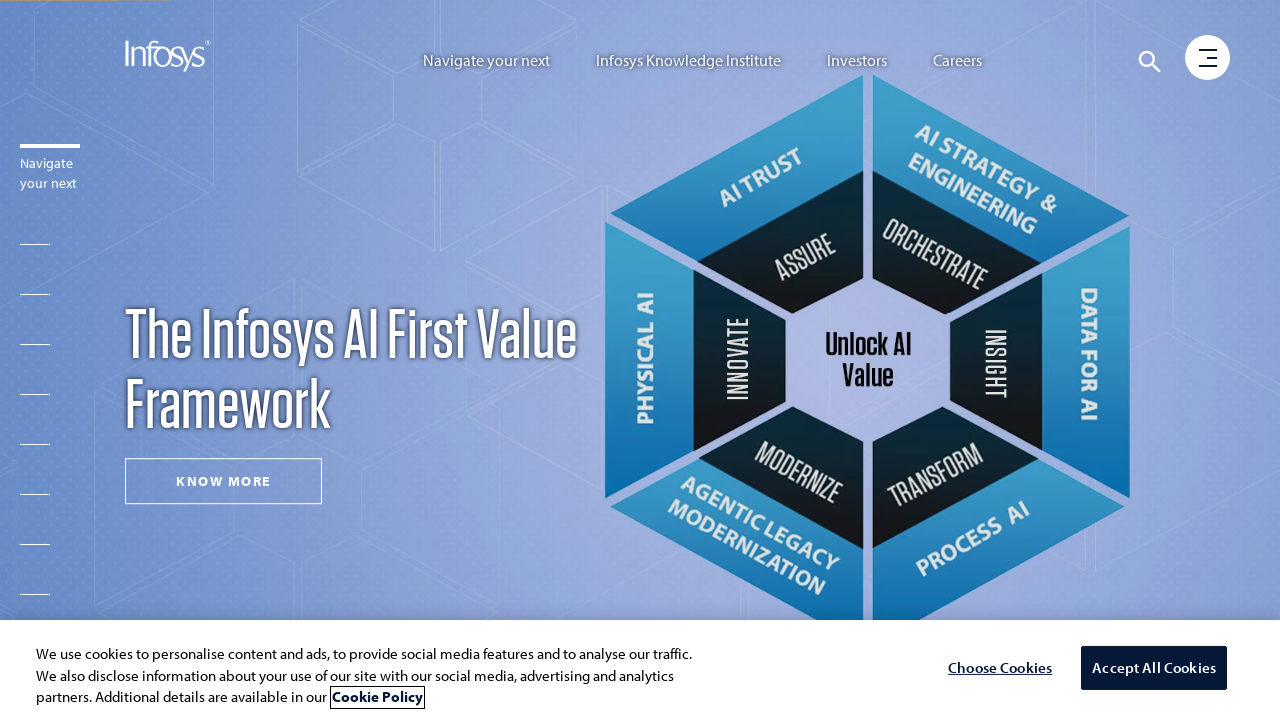